Navigates to an automation practice page and verifies that footer links are present and visible on the page.

Starting URL: https://rahulshettyacademy.com/AutomationPractice/

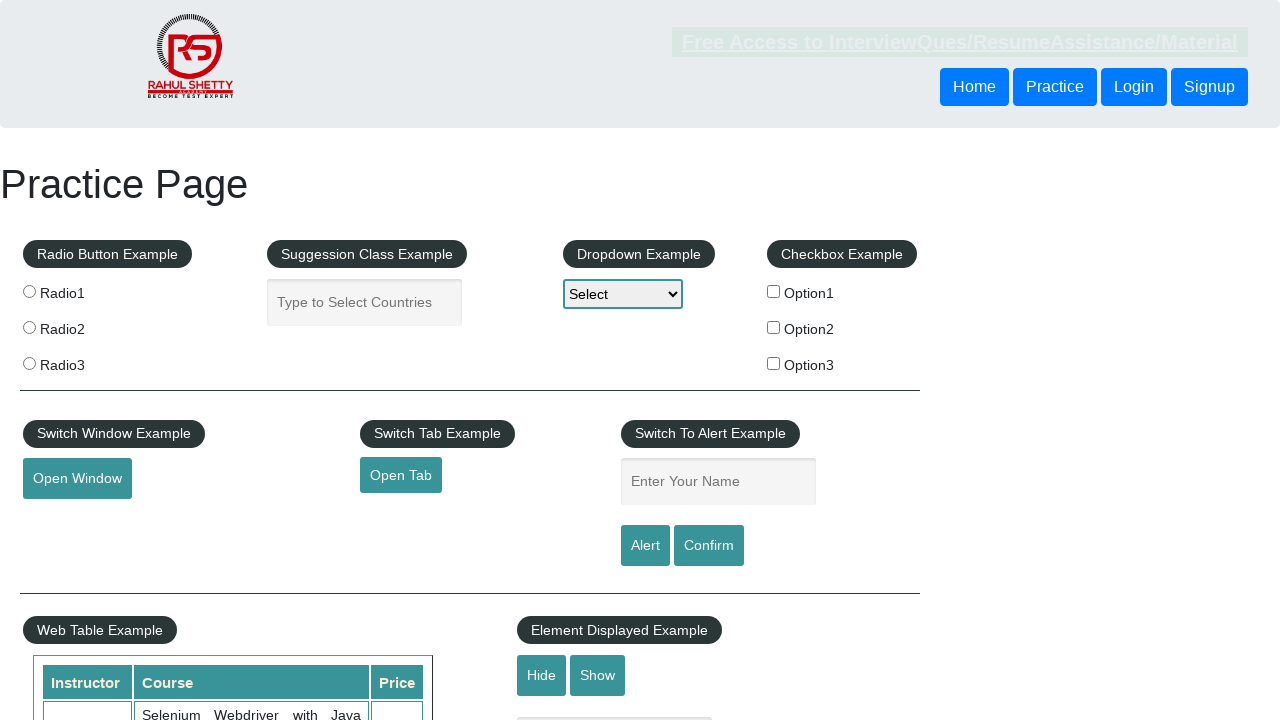

Navigated to automation practice page
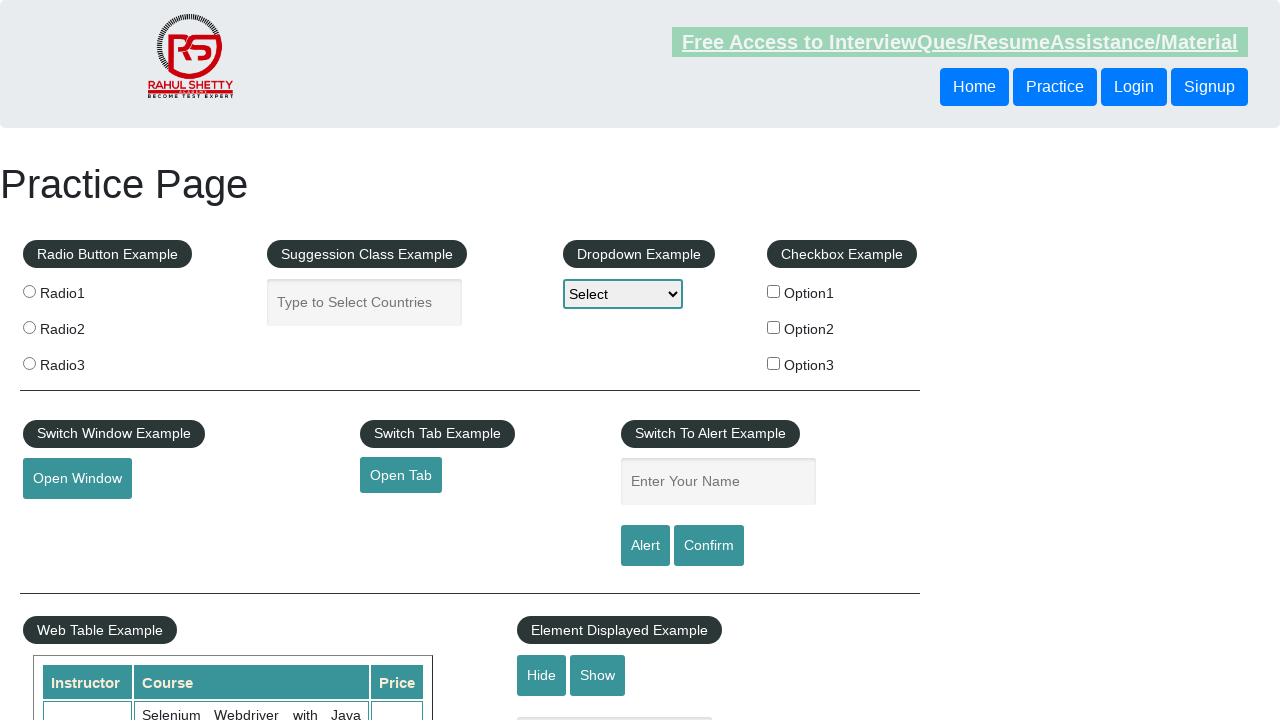

Footer links selector became available
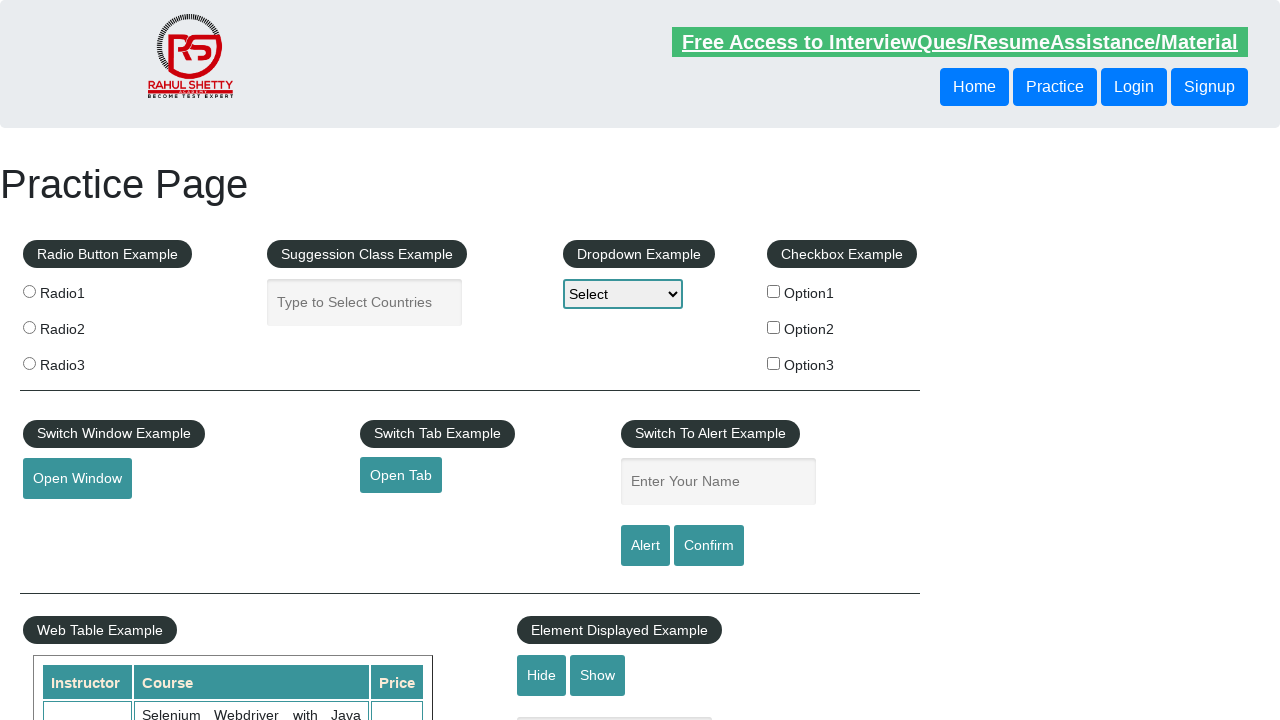

Located all footer links on the page
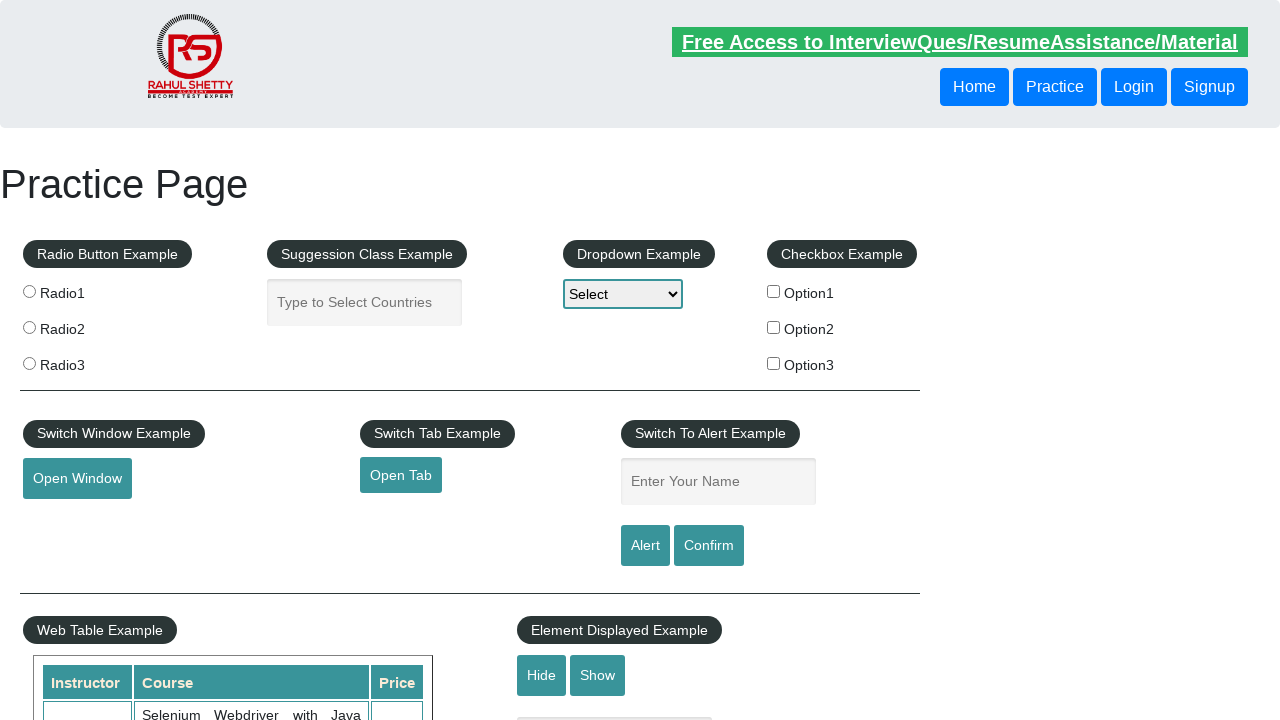

Verified footer links are present (found 20 links)
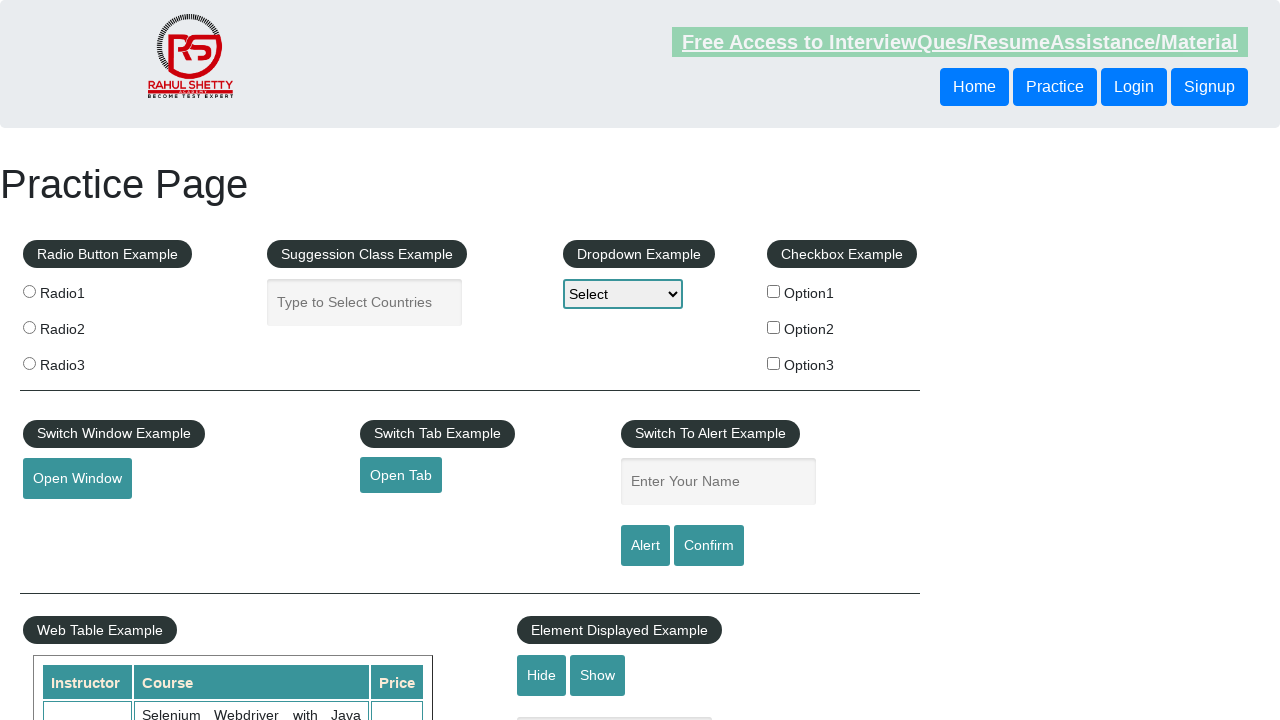

Verified footer link 0 is visible
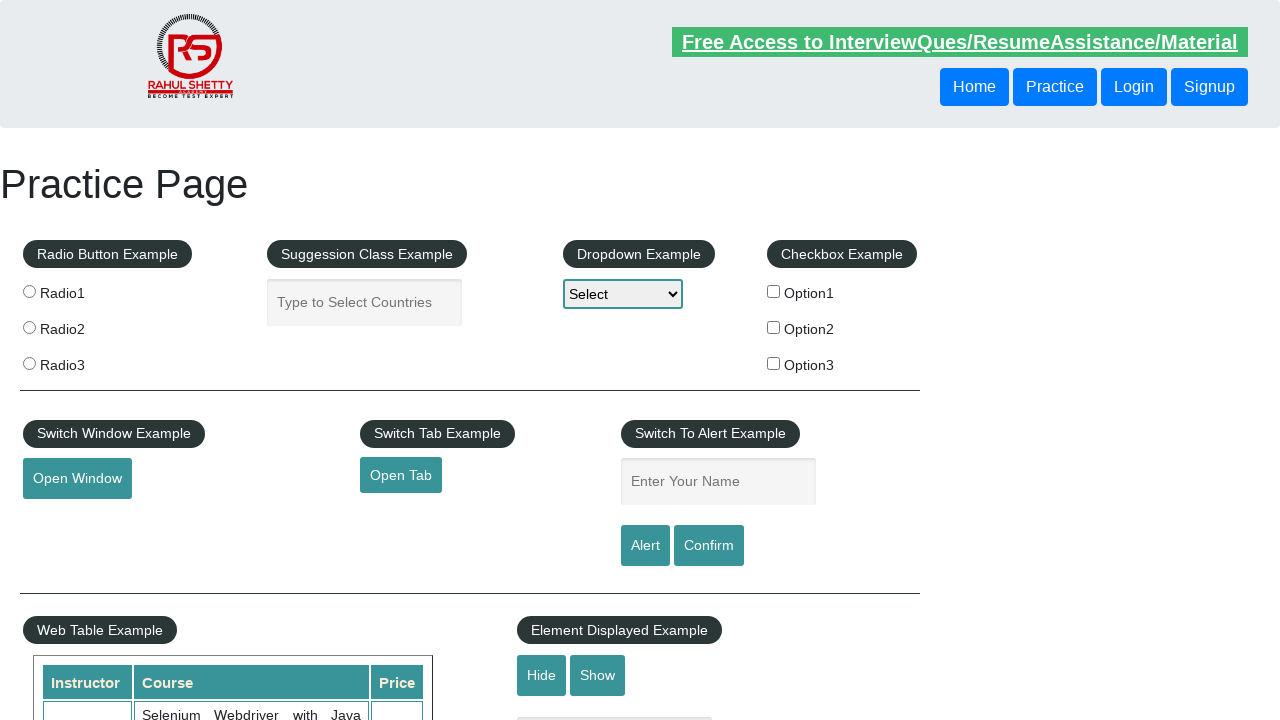

Verified footer link 1 is visible
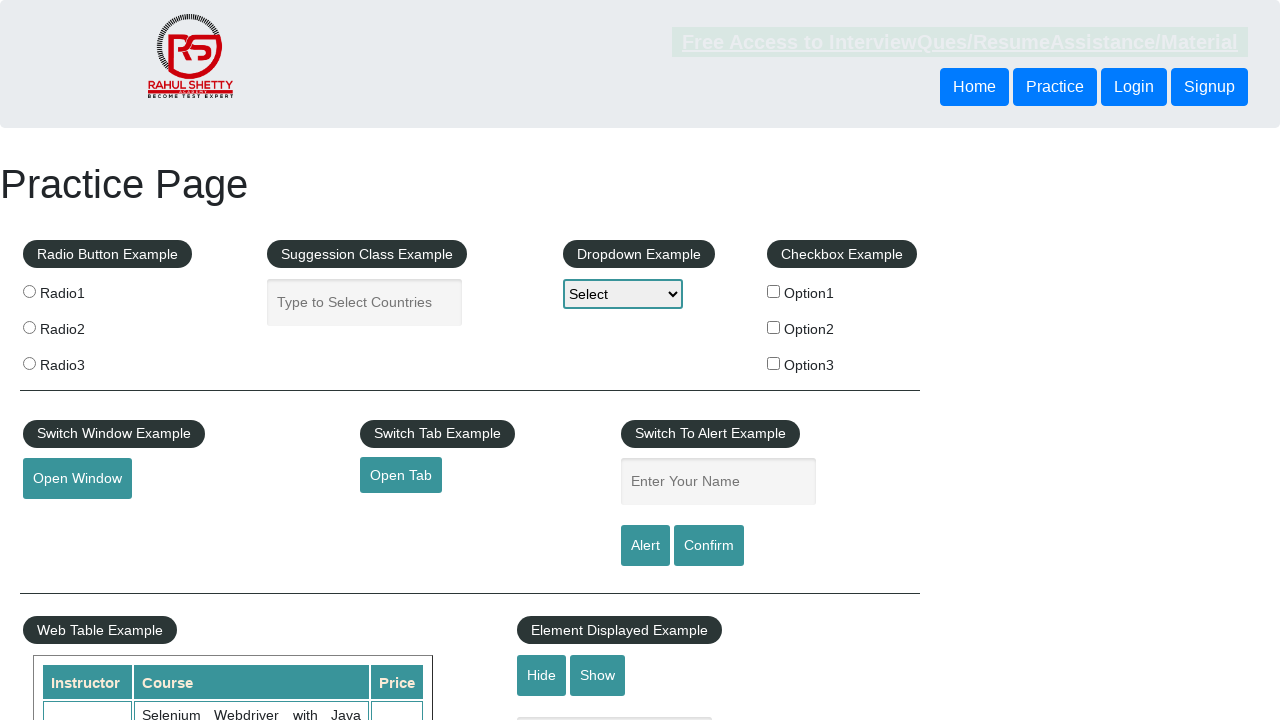

Verified footer link 2 is visible
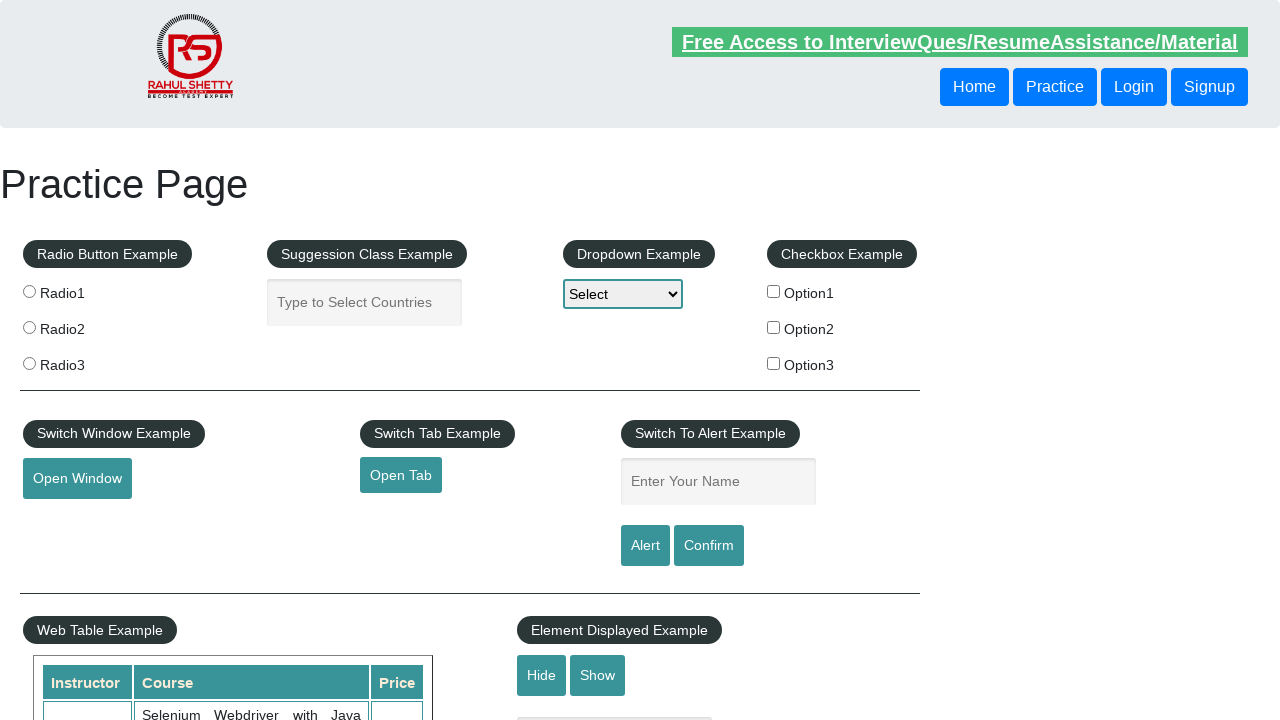

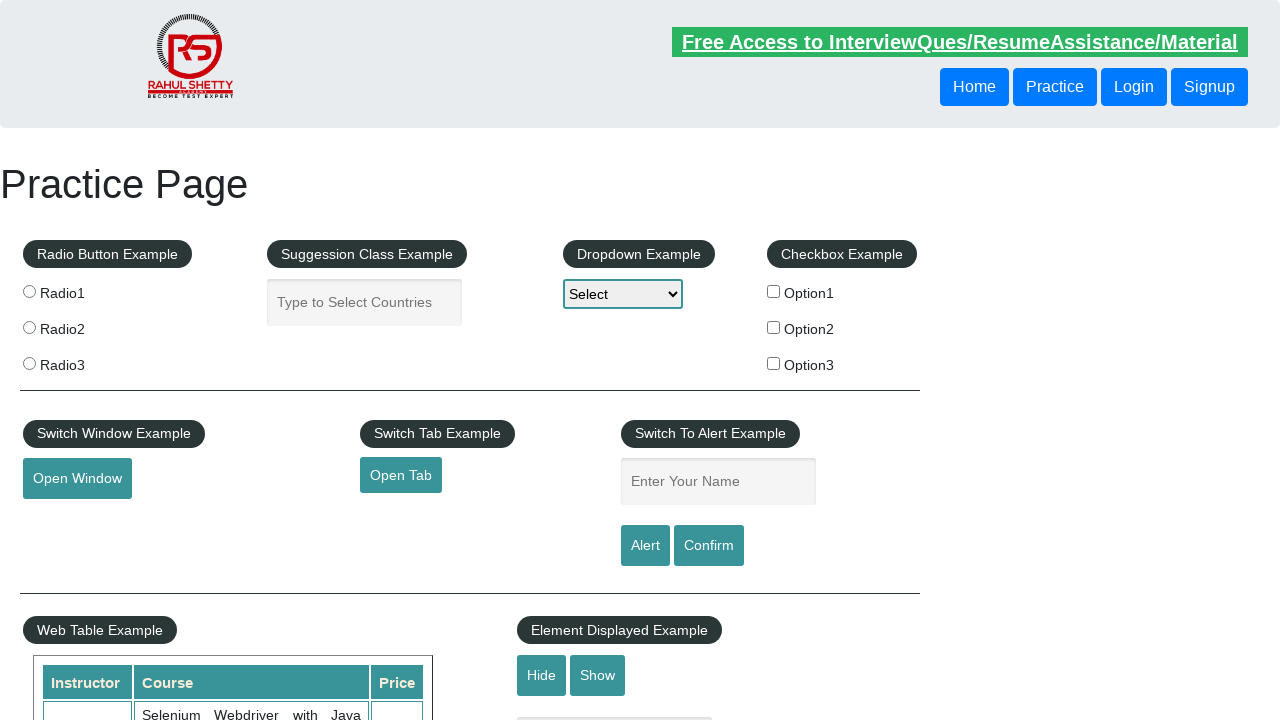